Searches for Python tutorial on W3Schools and navigates to the Python tutorial page via the left menu link

Starting URL: https://www.w3schools.com

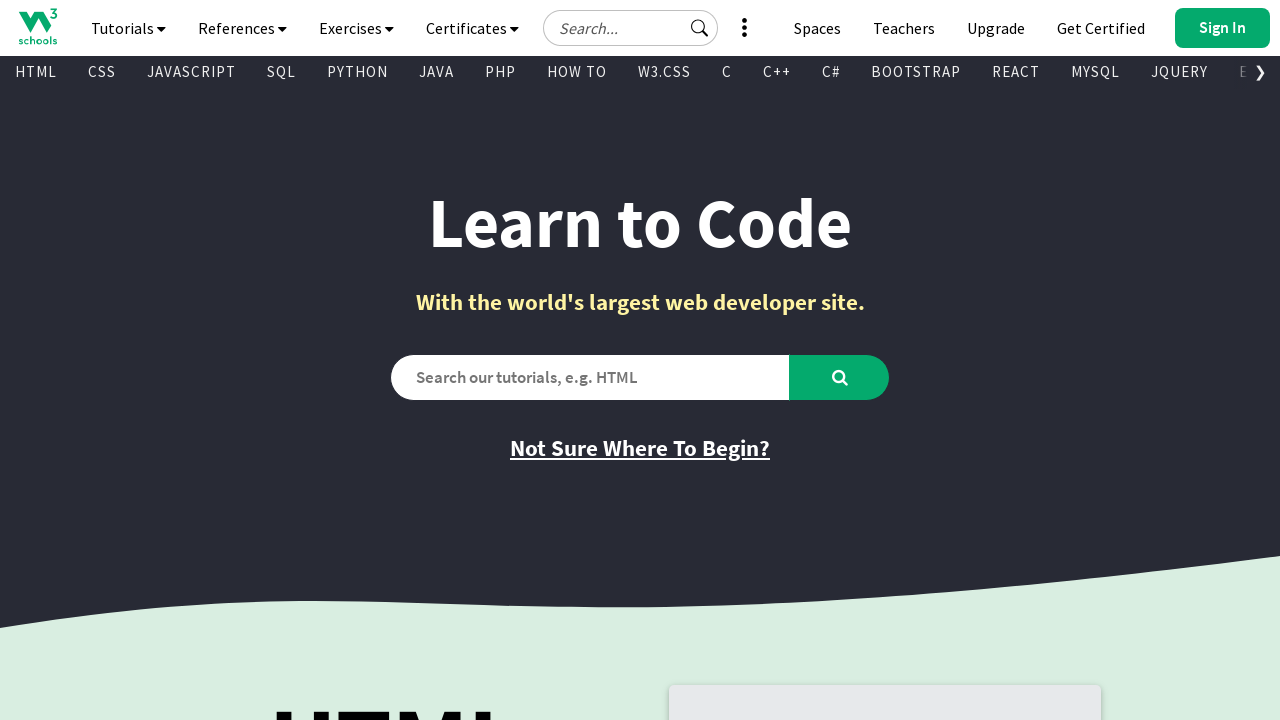

Search bar became visible
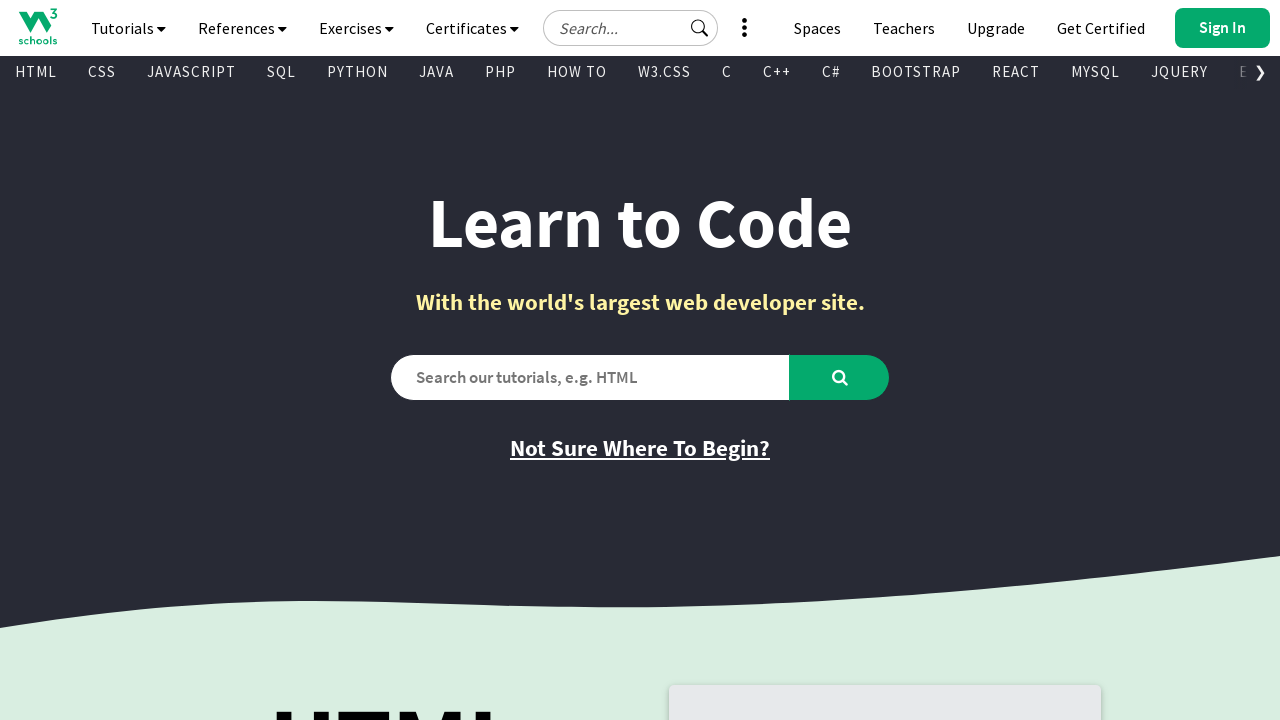

Filled search bar with 'python Tutorial' on #search2
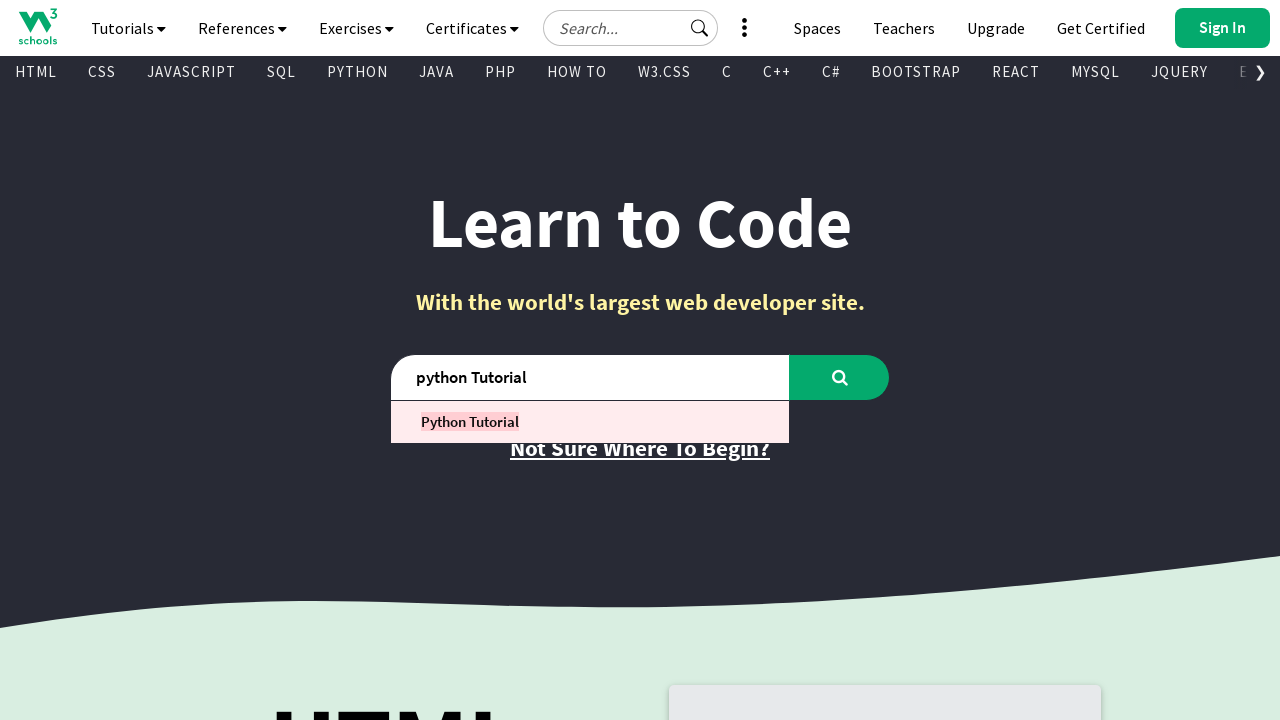

Pressed Enter to submit search query on #search2
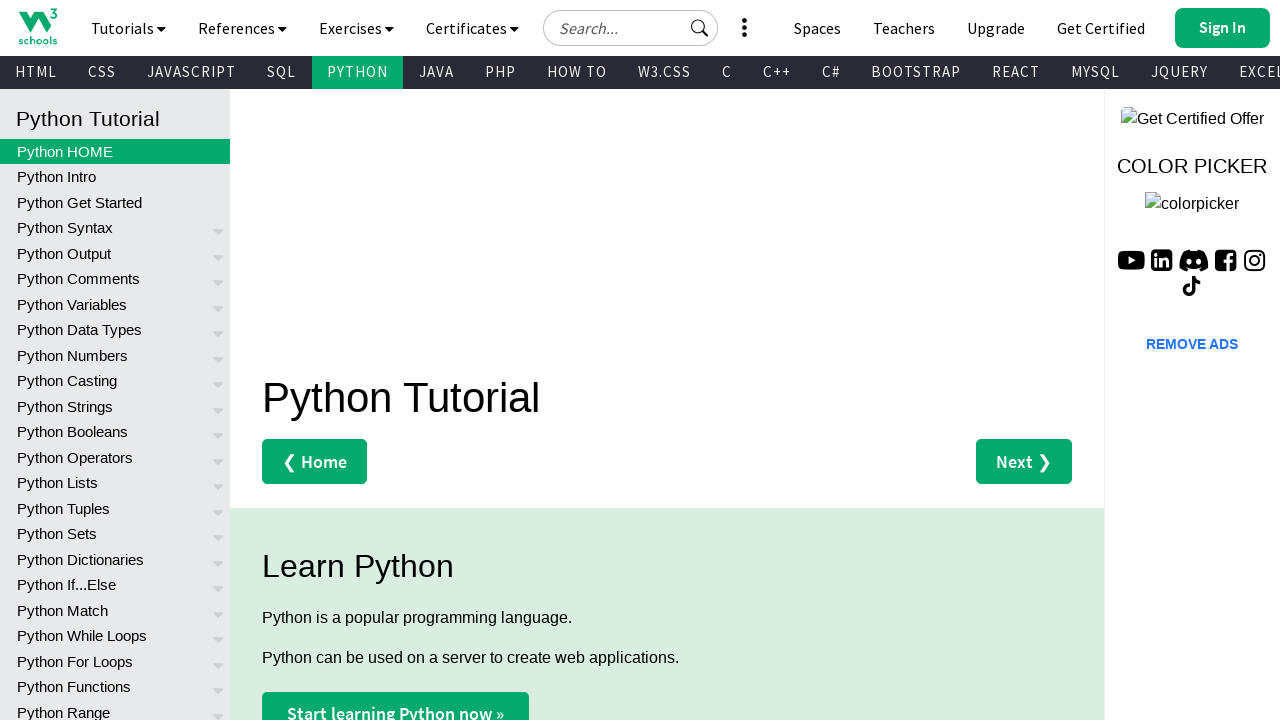

Search results page loaded
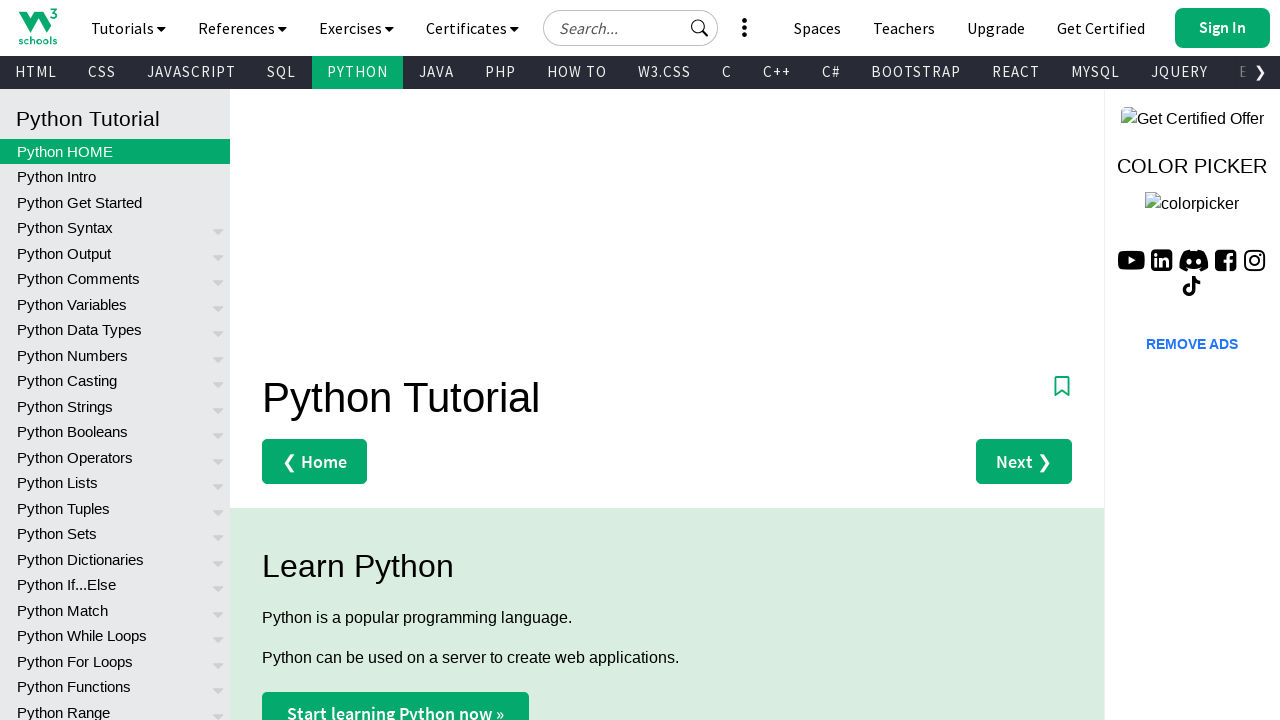

Clicked Python tutorial link in left menu at (115, 177) on xpath=//*[@id='leftmenuinnerinner']/a[2]
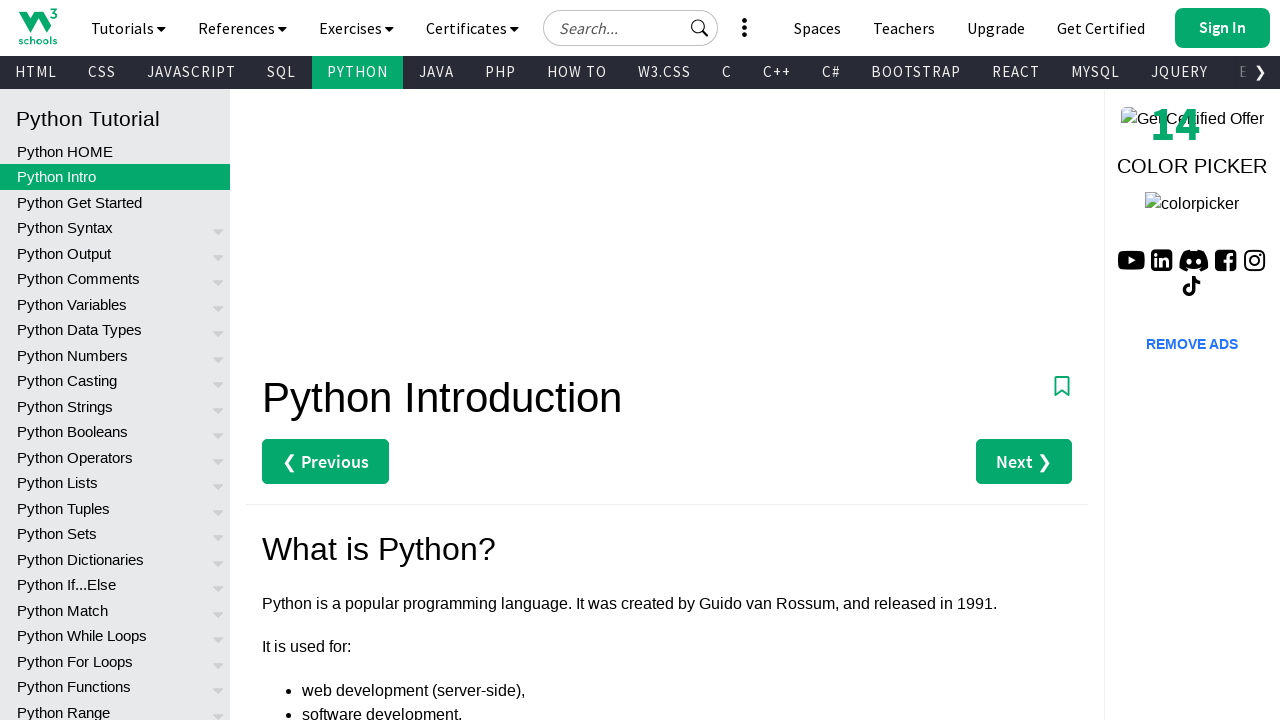

Python tutorial page loaded
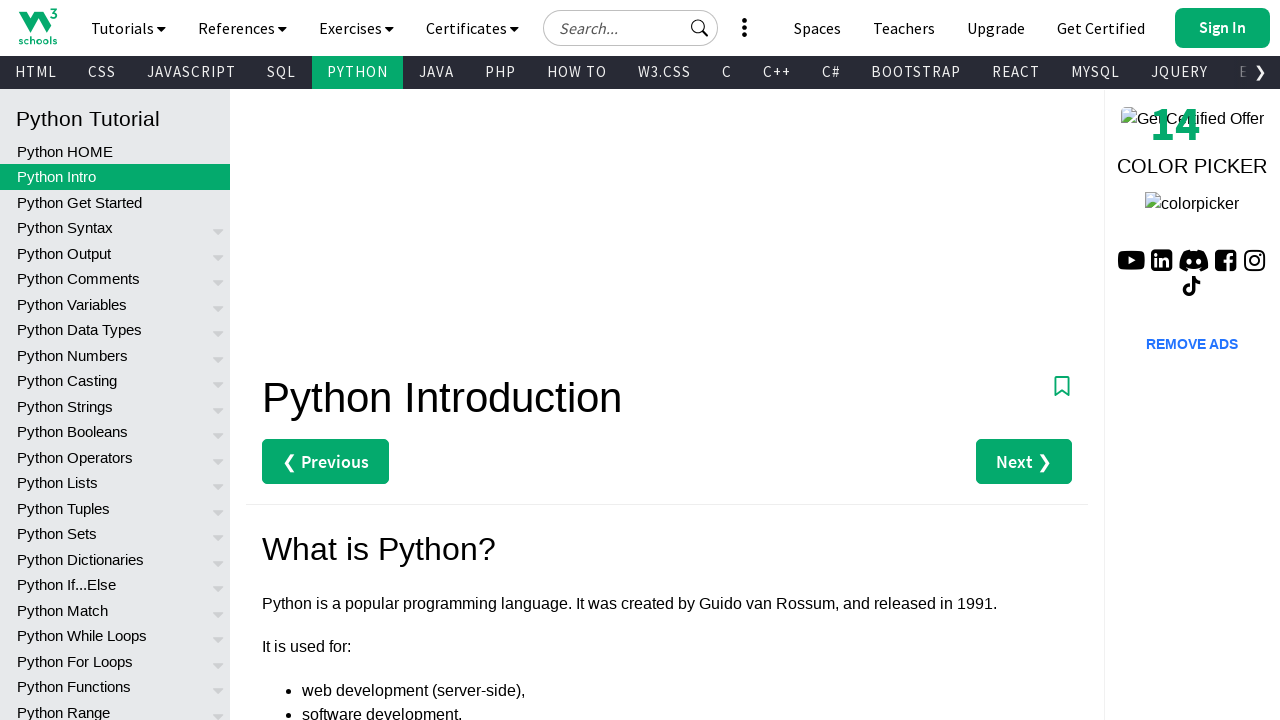

Verified 'What is Python?' text is present in page content
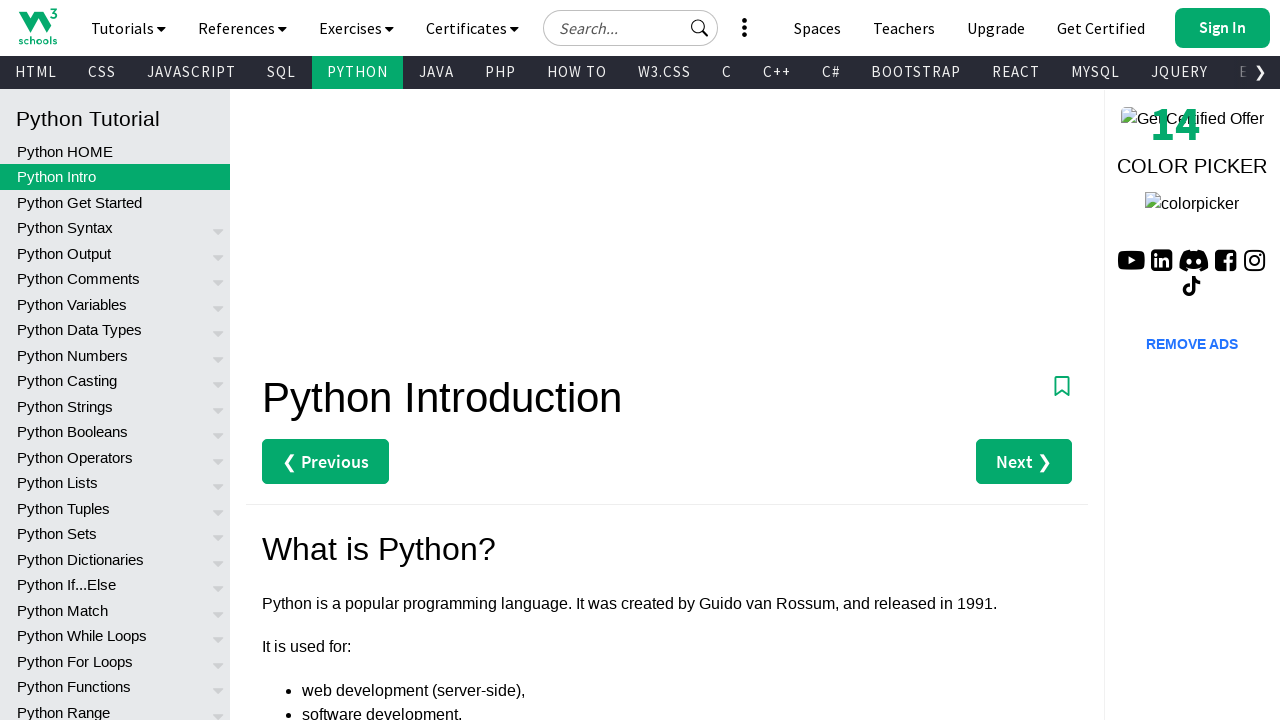

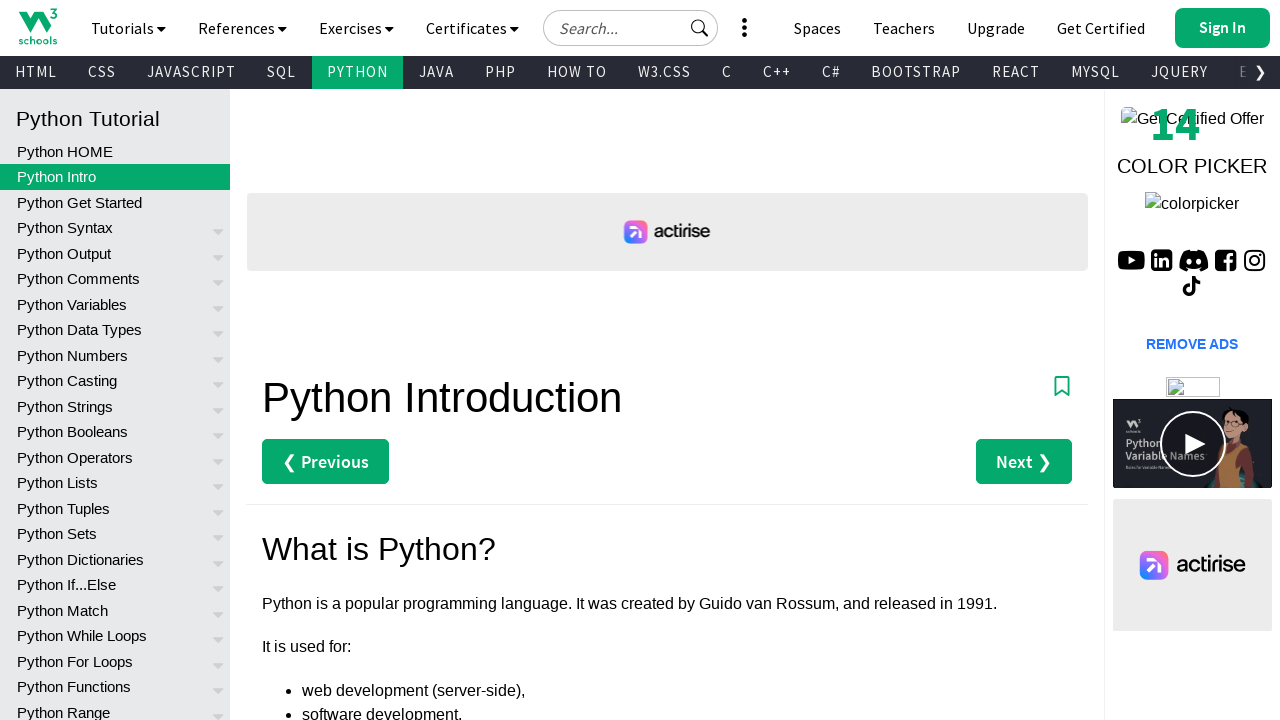